Tests static dropdown selection functionality by selecting options using three different methods: by index, by visible text, and by value.

Starting URL: https://rahulshettyacademy.com/dropdownsPractise/

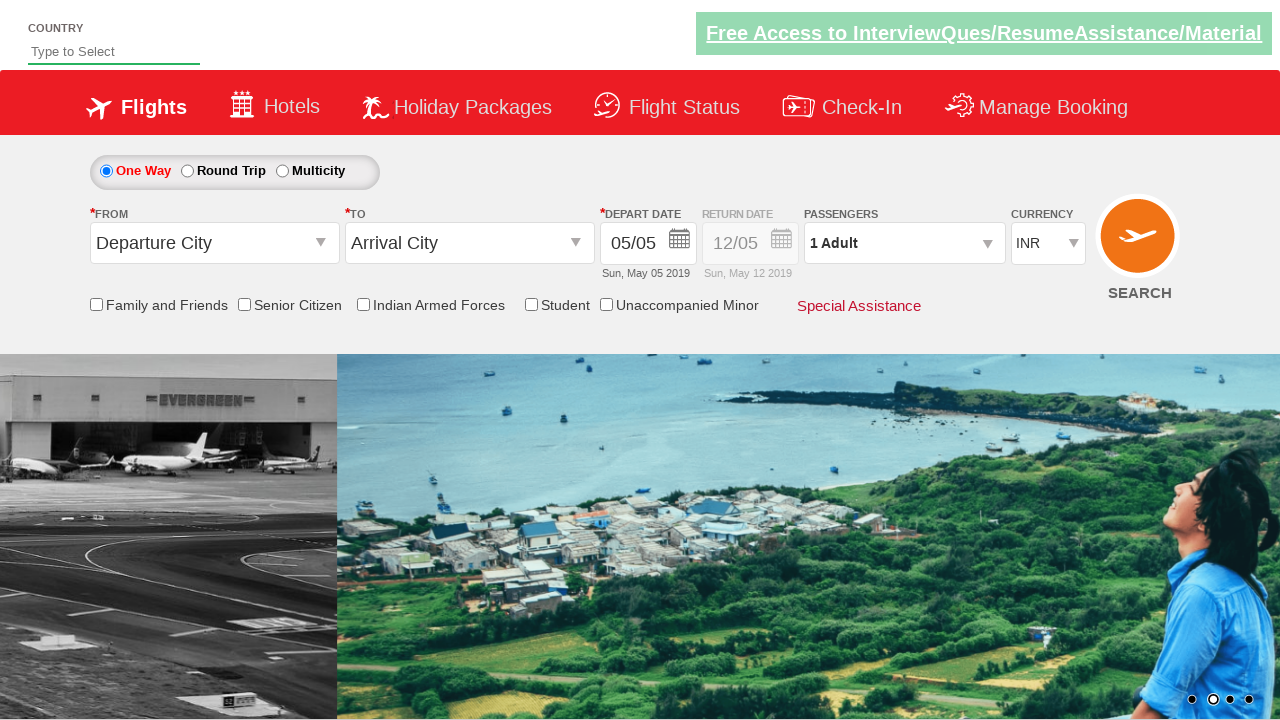

Selected dropdown option at index 3 on #ctl00_mainContent_DropDownListCurrency
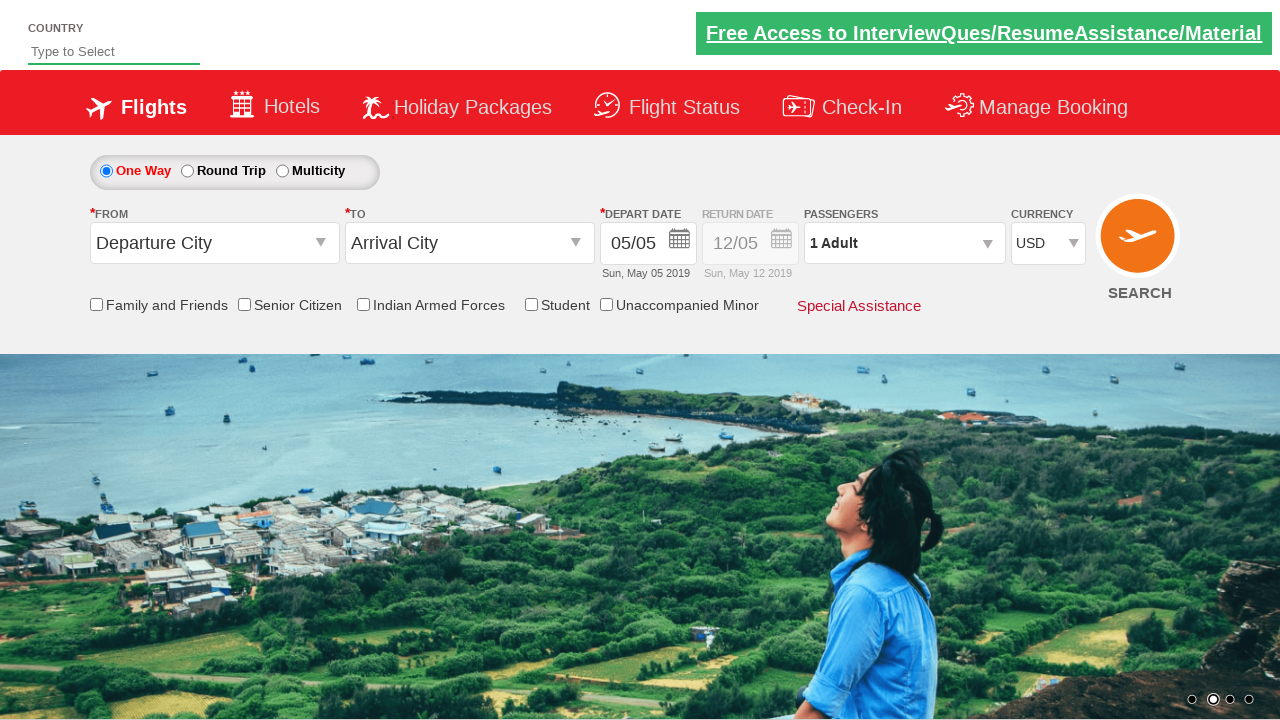

Selected dropdown option by visible text 'AED' on #ctl00_mainContent_DropDownListCurrency
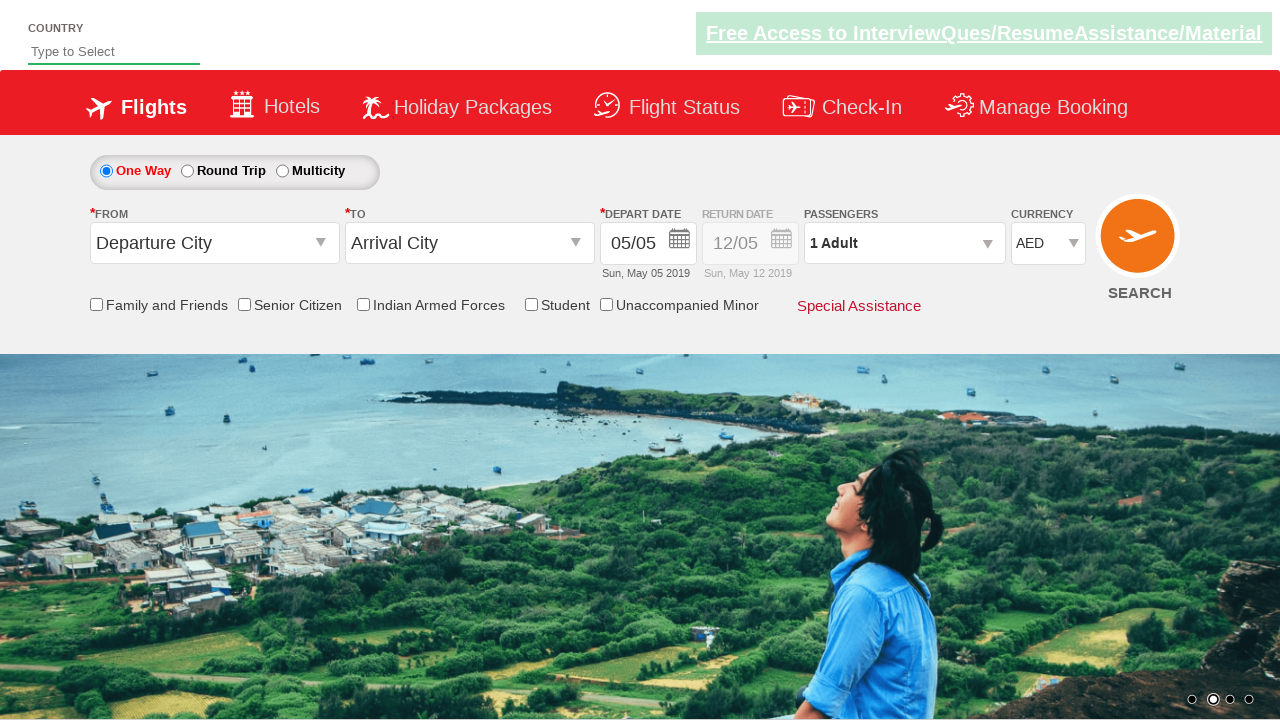

Selected dropdown option by value 'INR' on #ctl00_mainContent_DropDownListCurrency
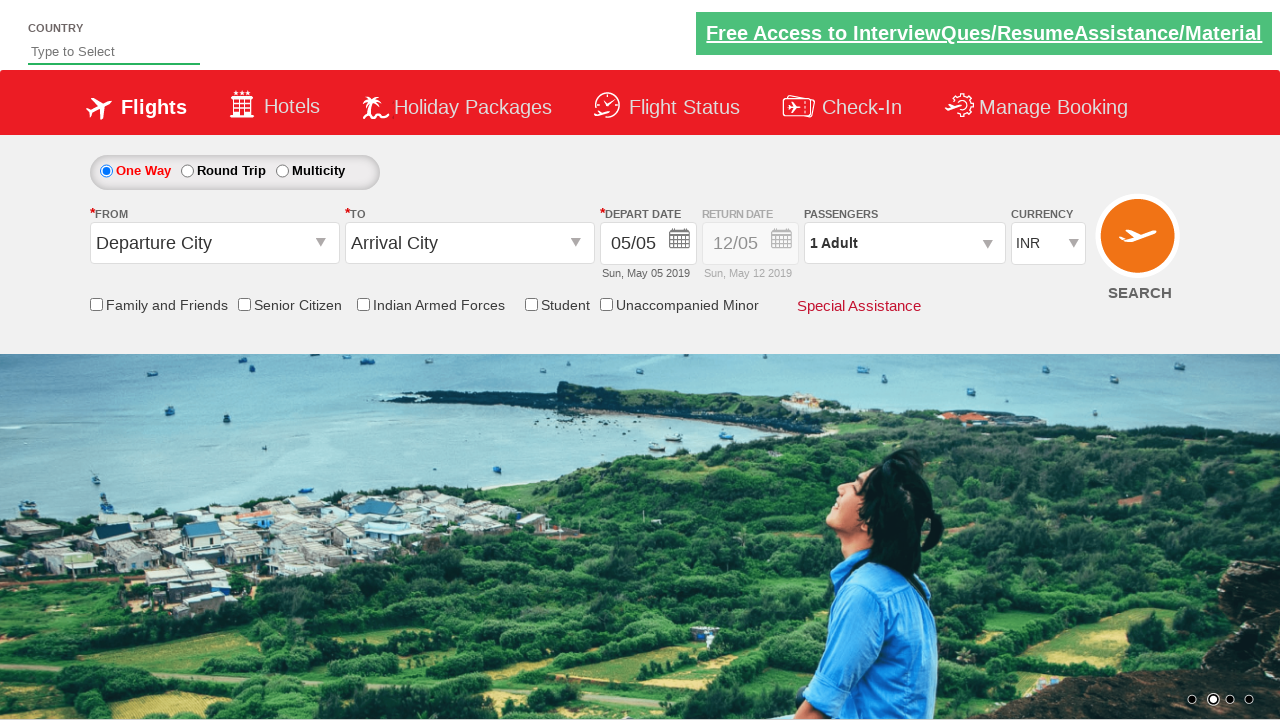

Verified that 'INR' option is selected in the dropdown
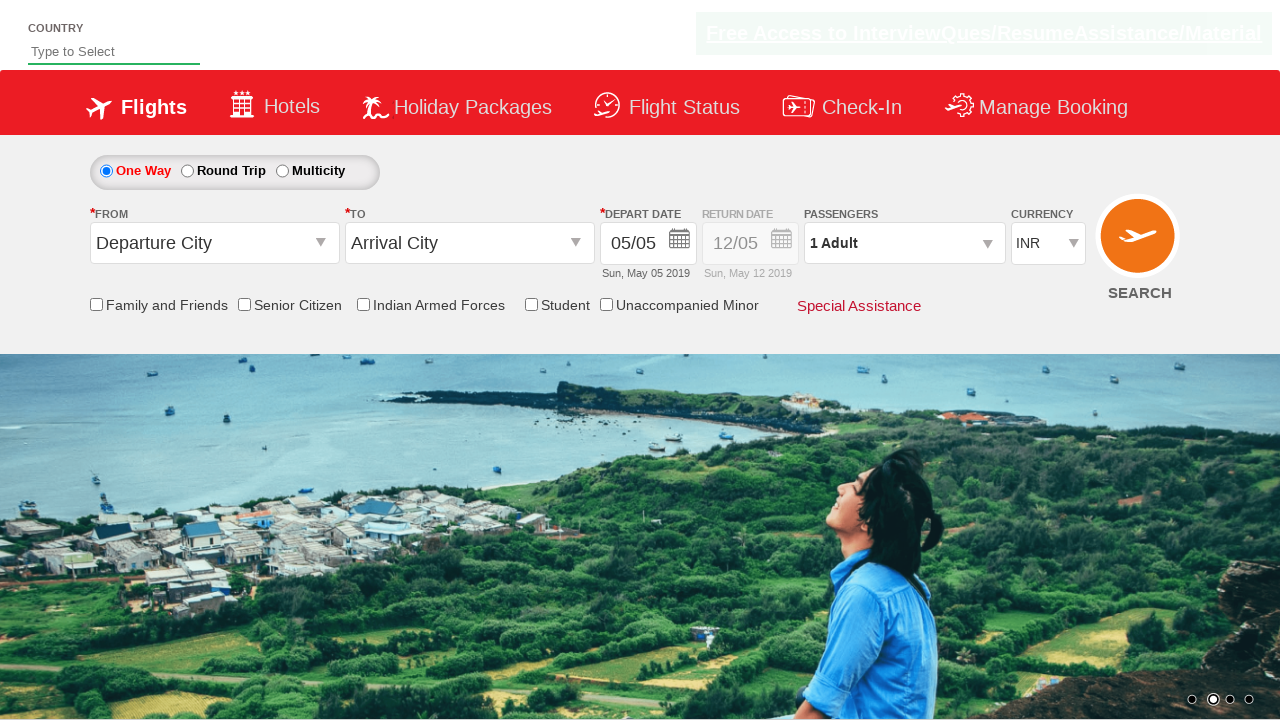

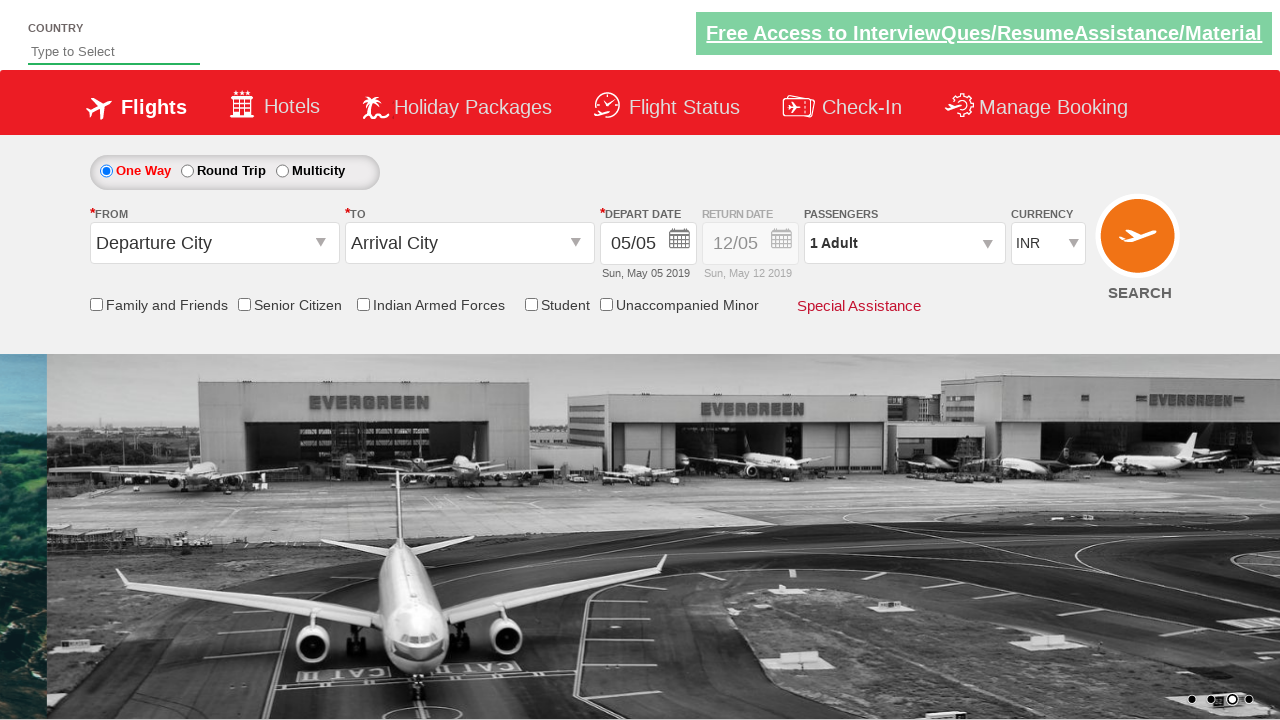